Tests that various form elements (email input, age label, education textarea, and user name) are displayed on a basic form page, and fills text into the displayed input fields.

Starting URL: https://automationfc.github.io/basic-form/index.html

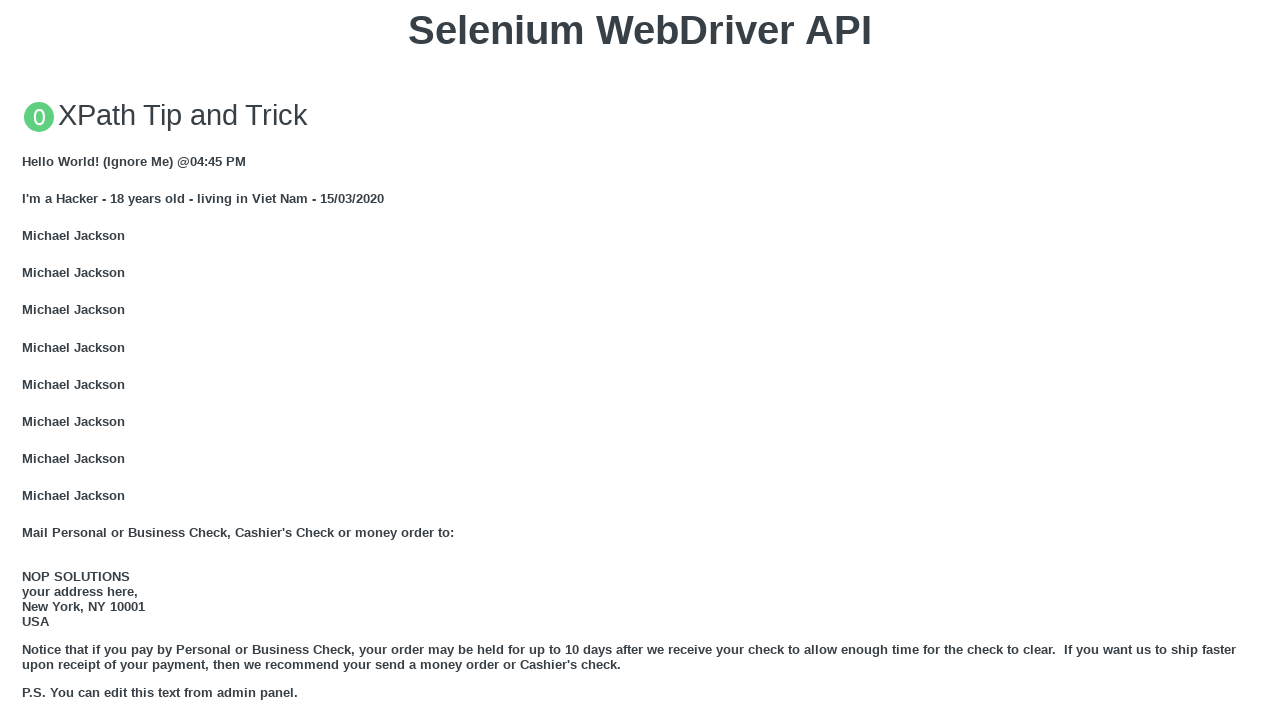

Located email input field
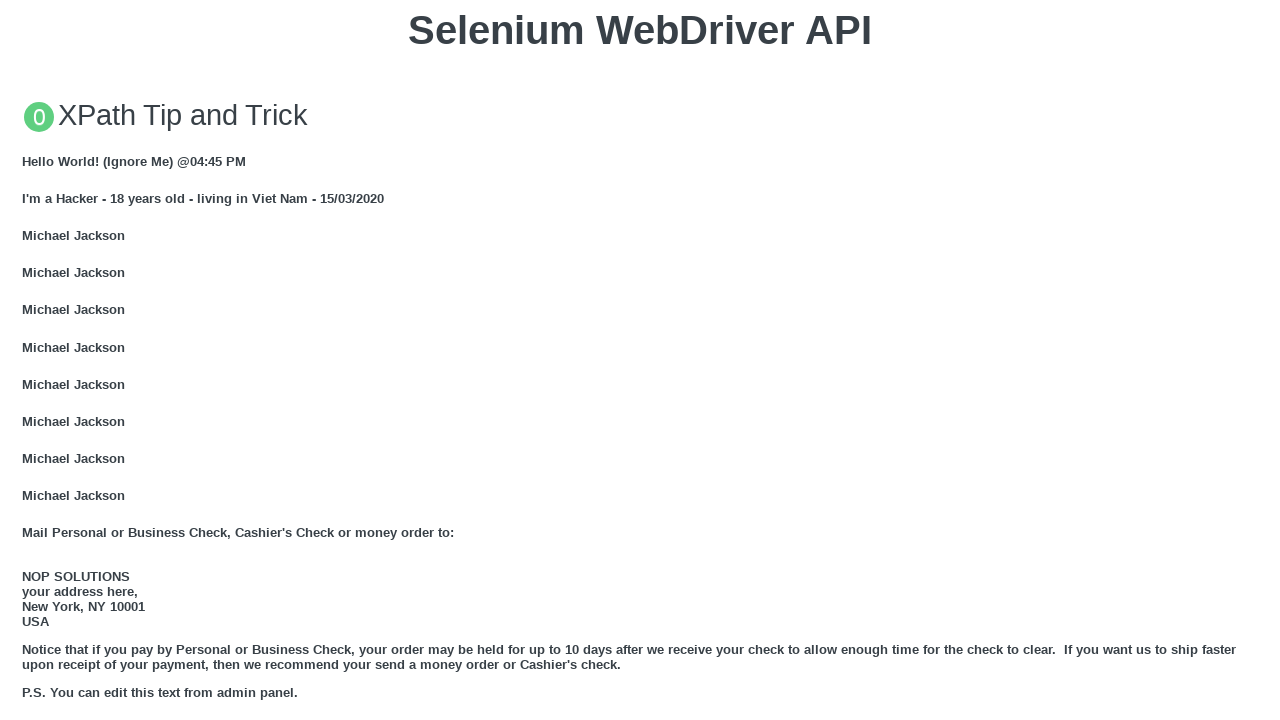

Email input field is visible
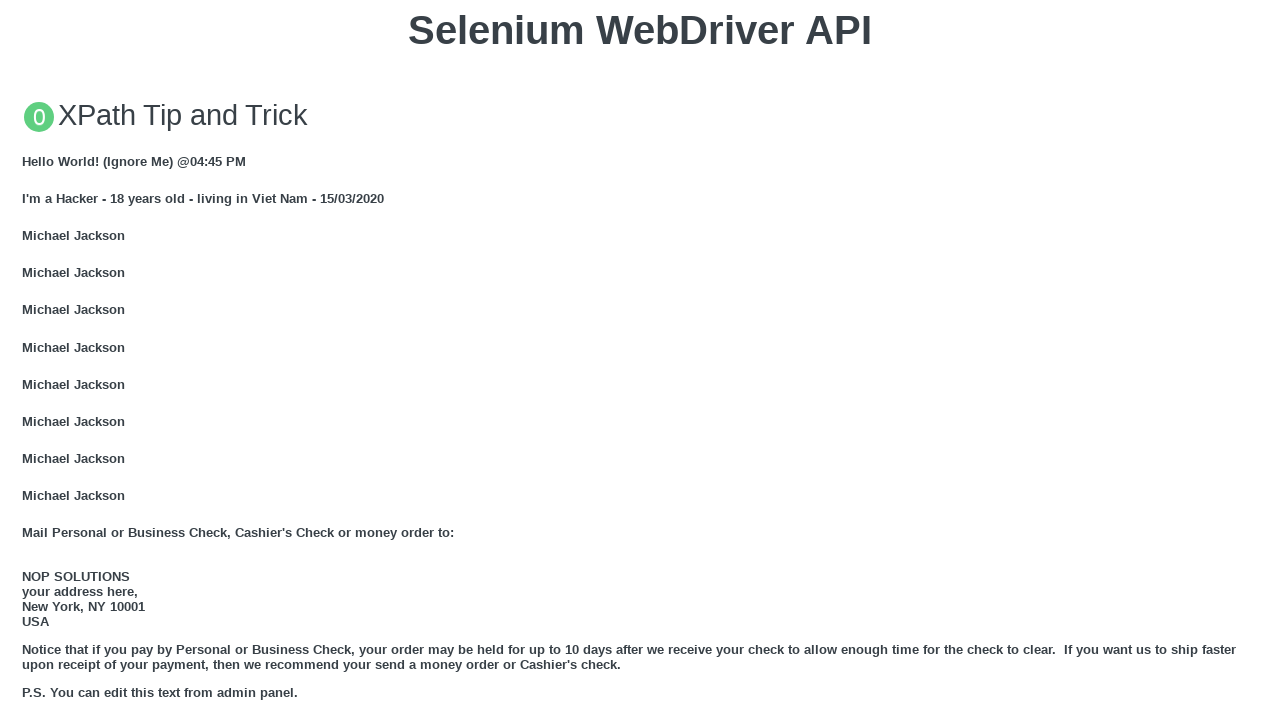

Filled email input with 'Automation Testing' on xpath=//div[@class='container']//input[@id='mail']
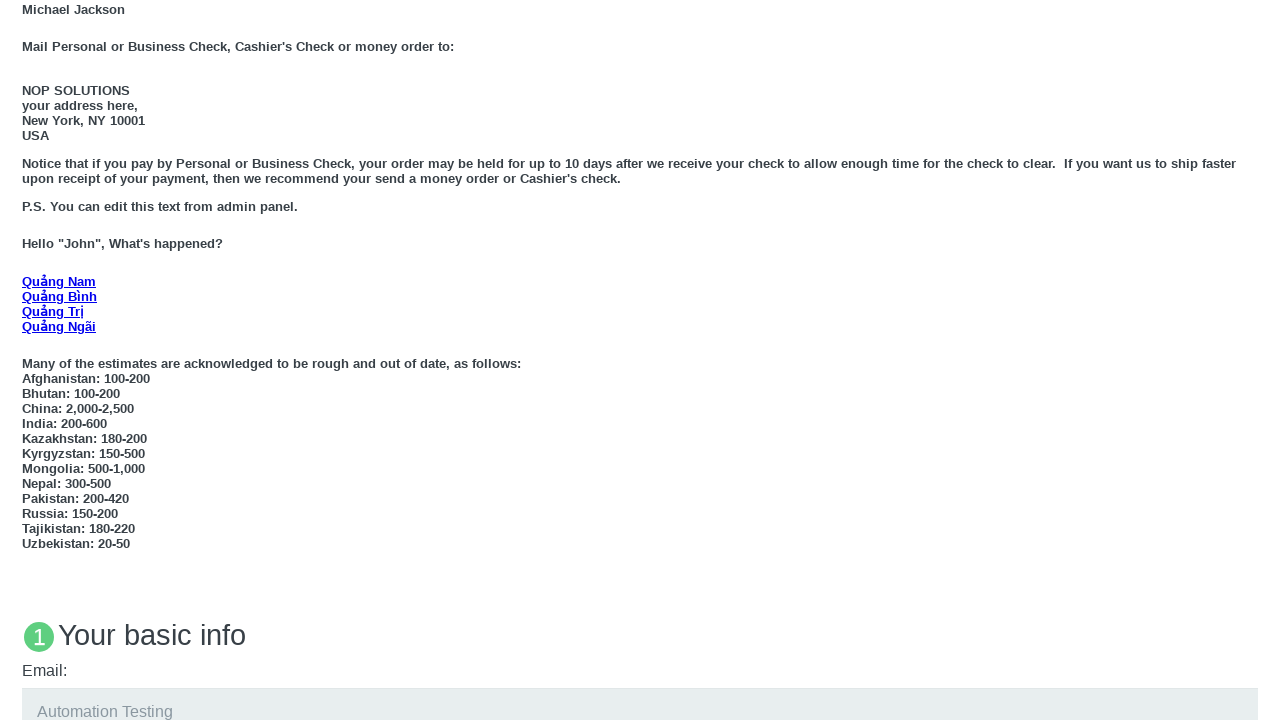

Located age under 18 label
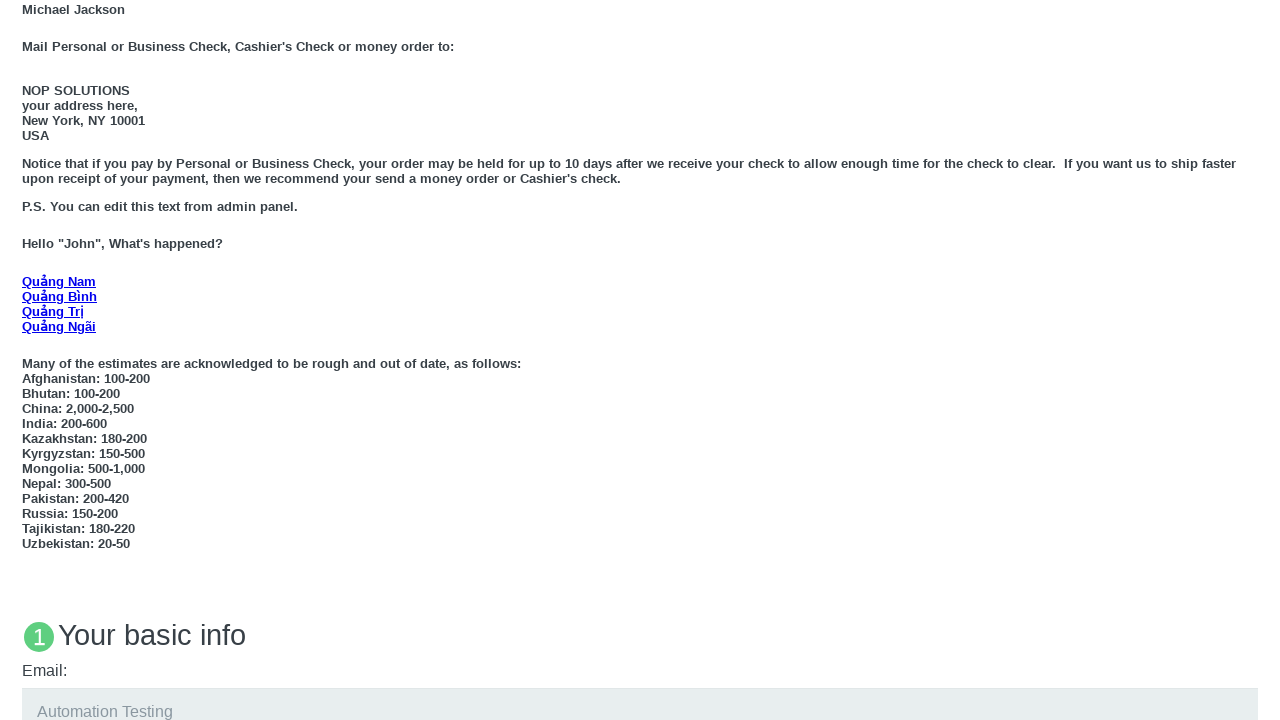

Age under 18 label is visible
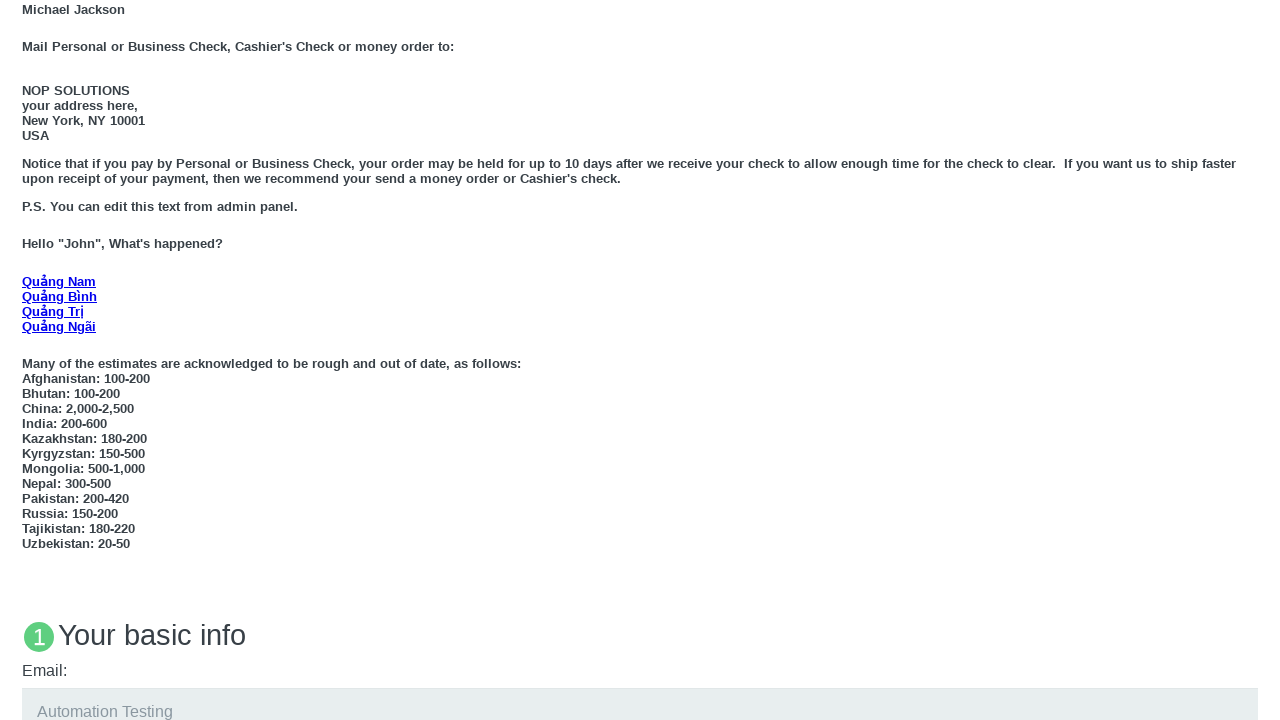

Located education textarea field
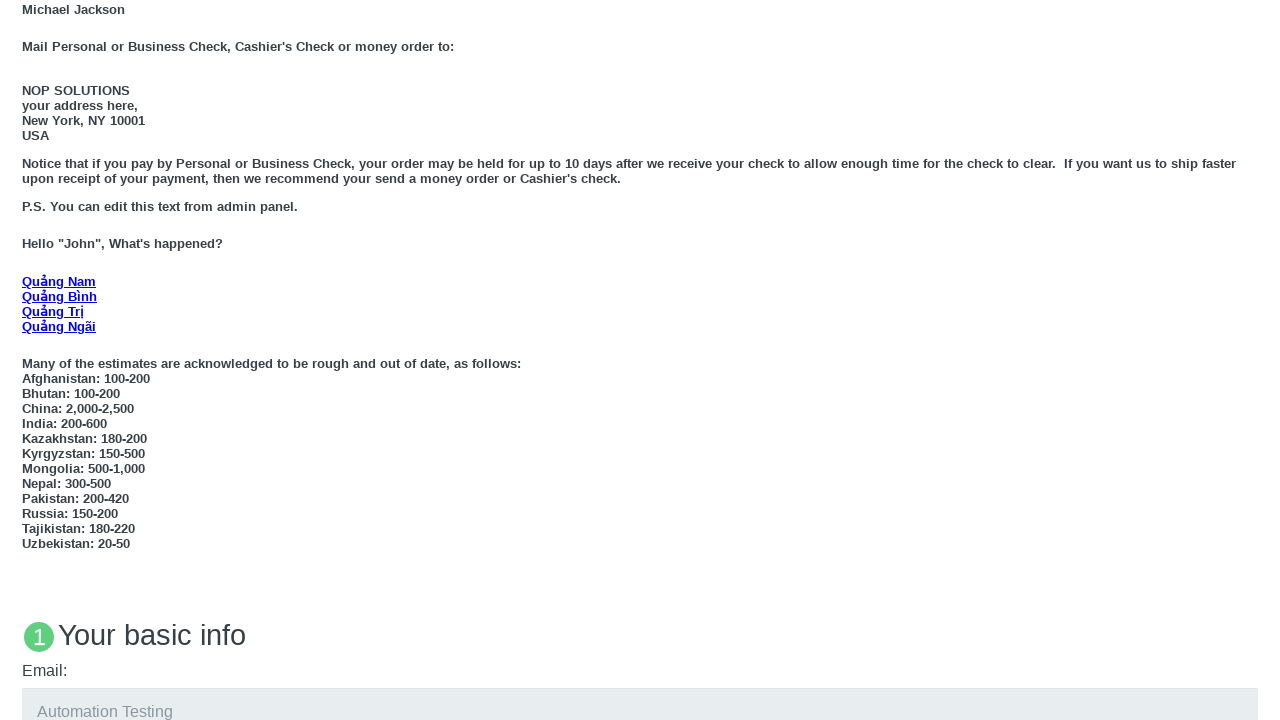

Education textarea field is visible
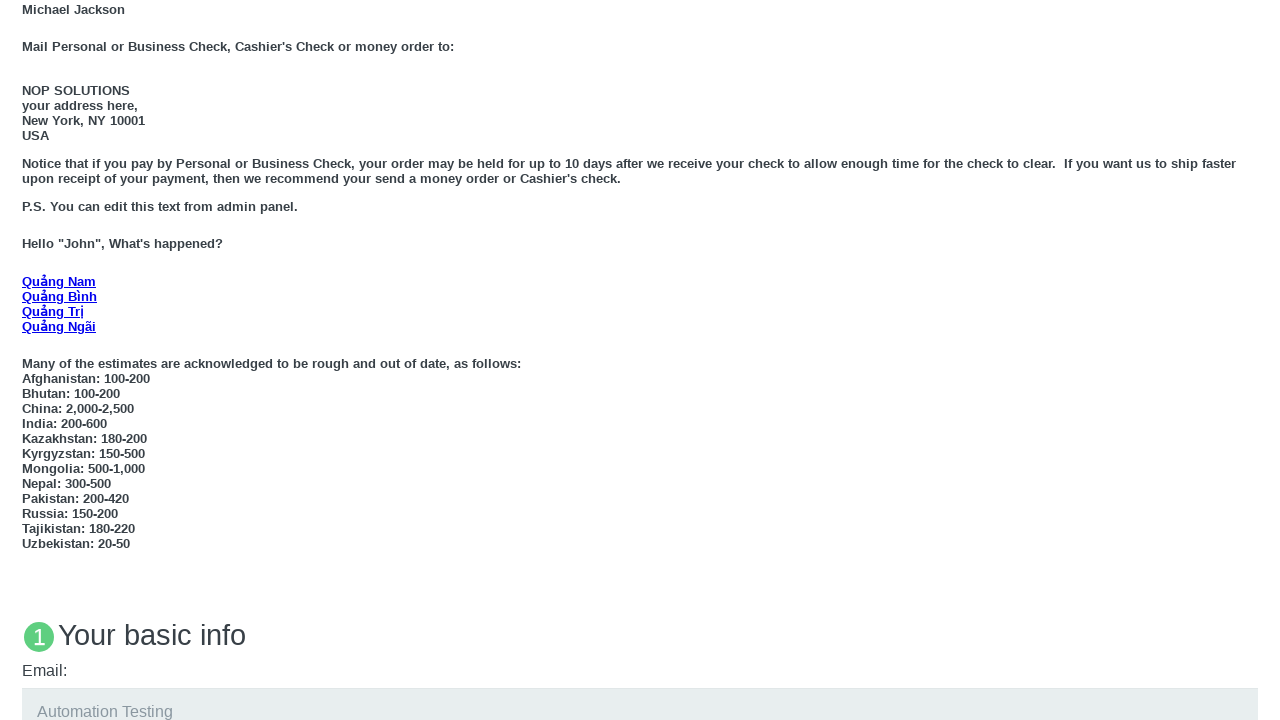

Filled education textarea with 'Automation Testing' on xpath=//div[@class='container']//textarea[@id='edu']
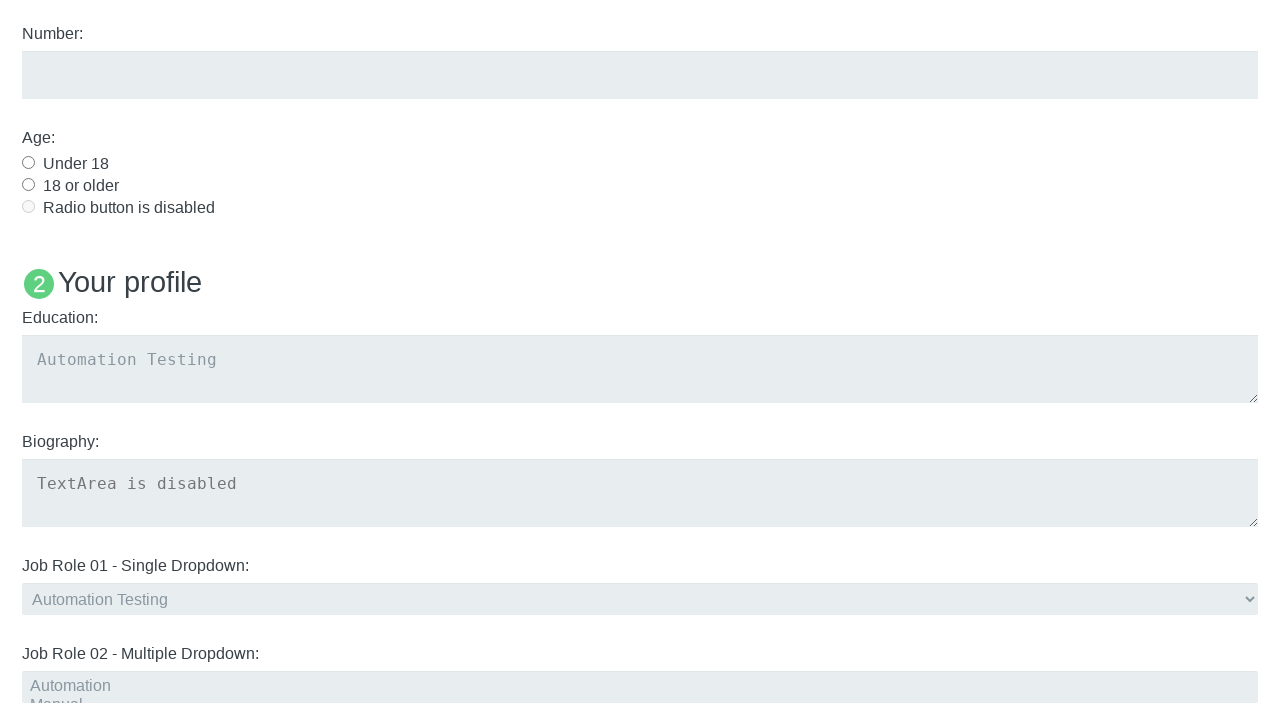

Located Name User5 heading
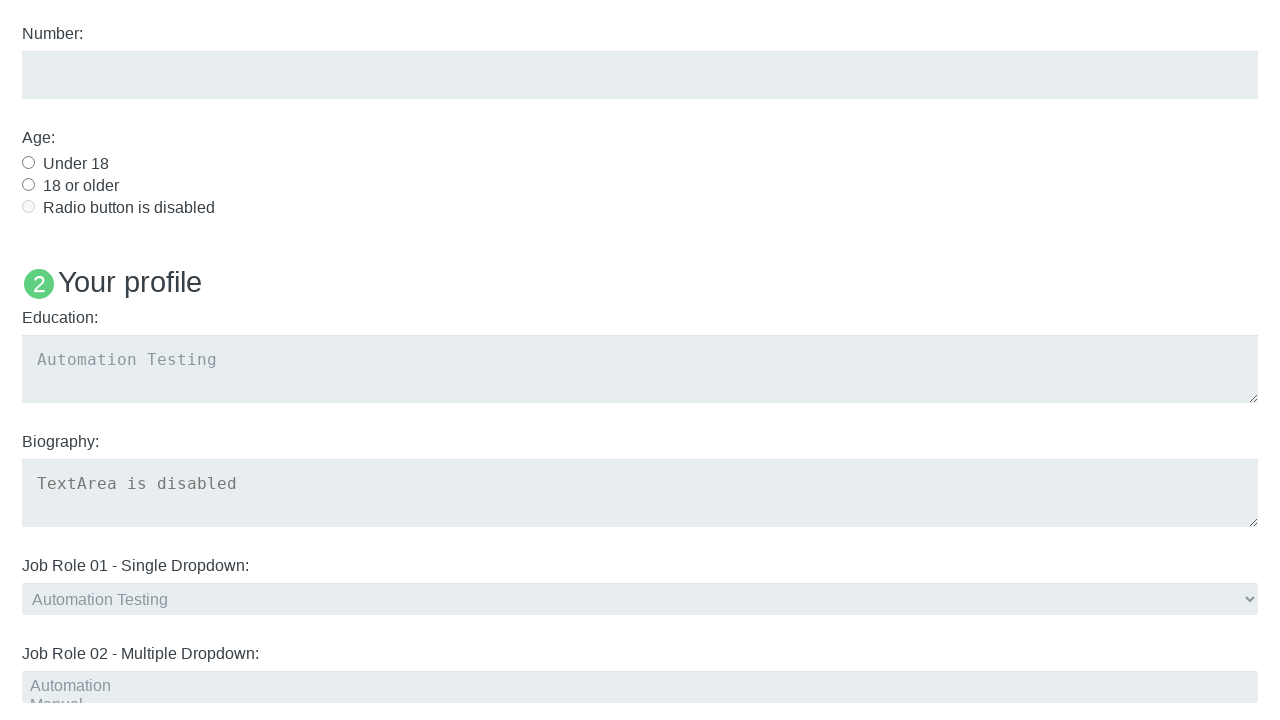

Name User5 heading is not visible
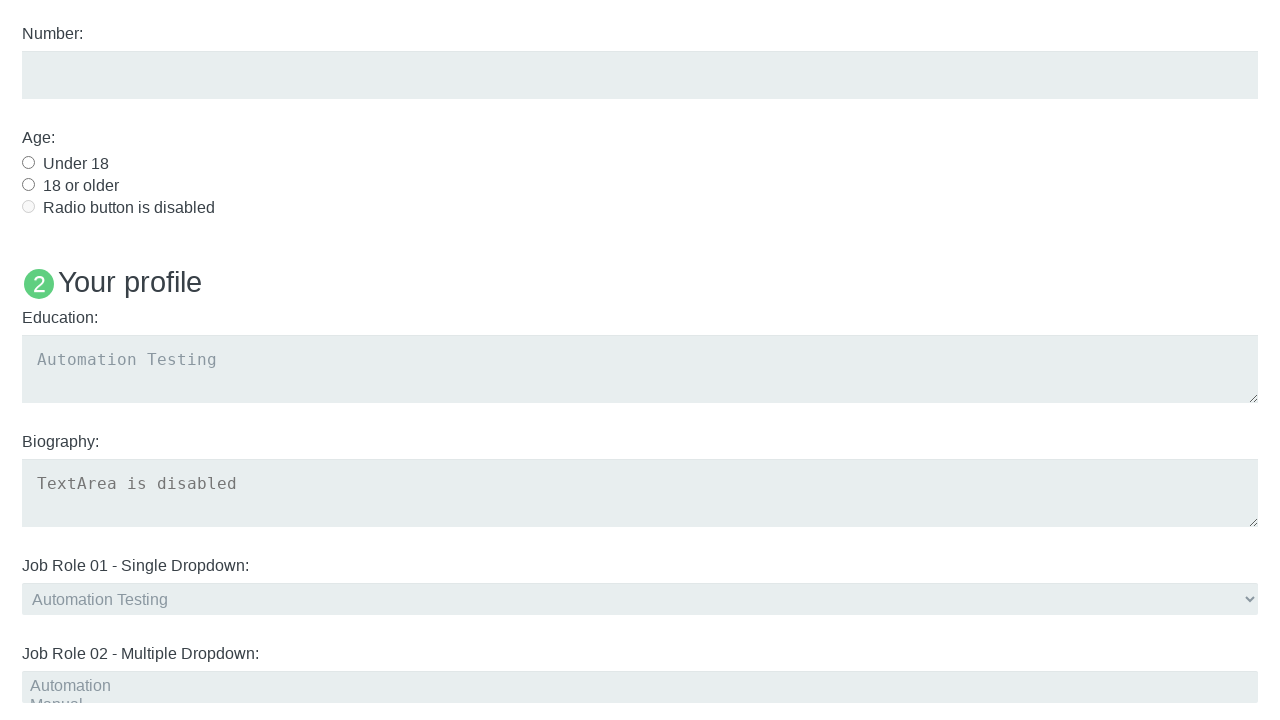

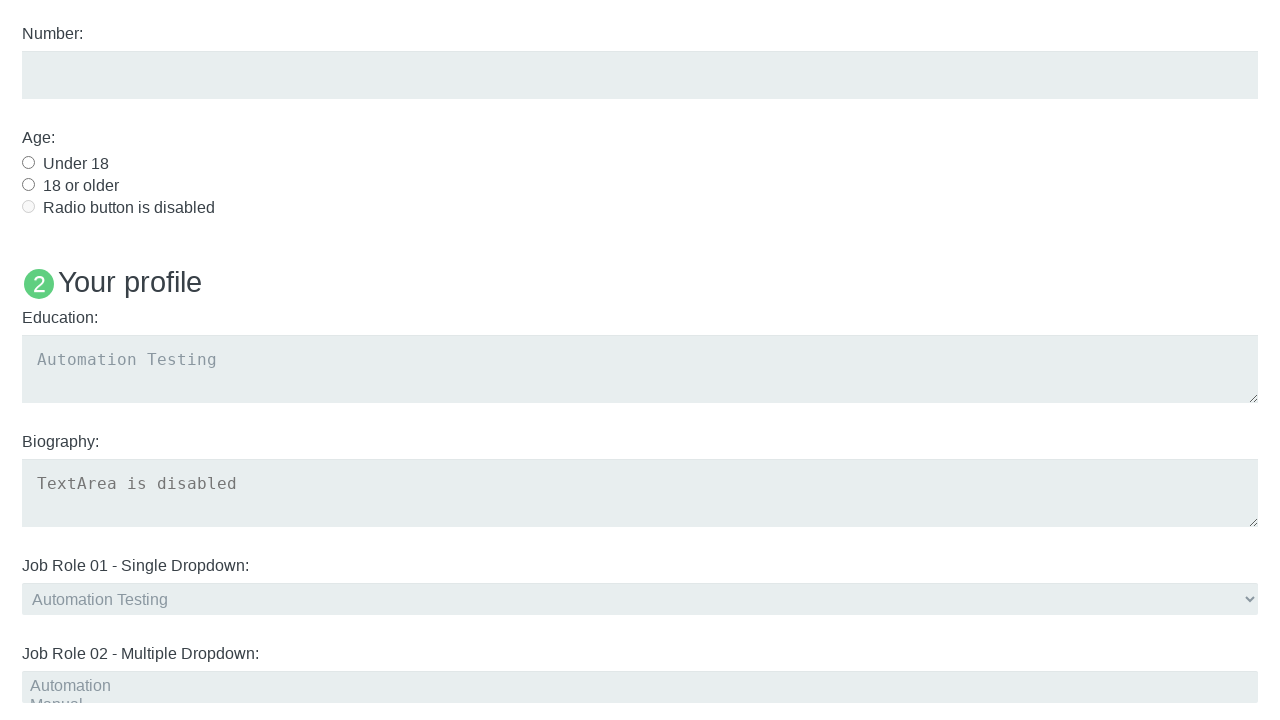